Tests zip code validation by entering alphabetic characters instead of numbers and verifying that an error message is displayed.

Starting URL: https://www.sharelane.com/cgi-bin/main.py

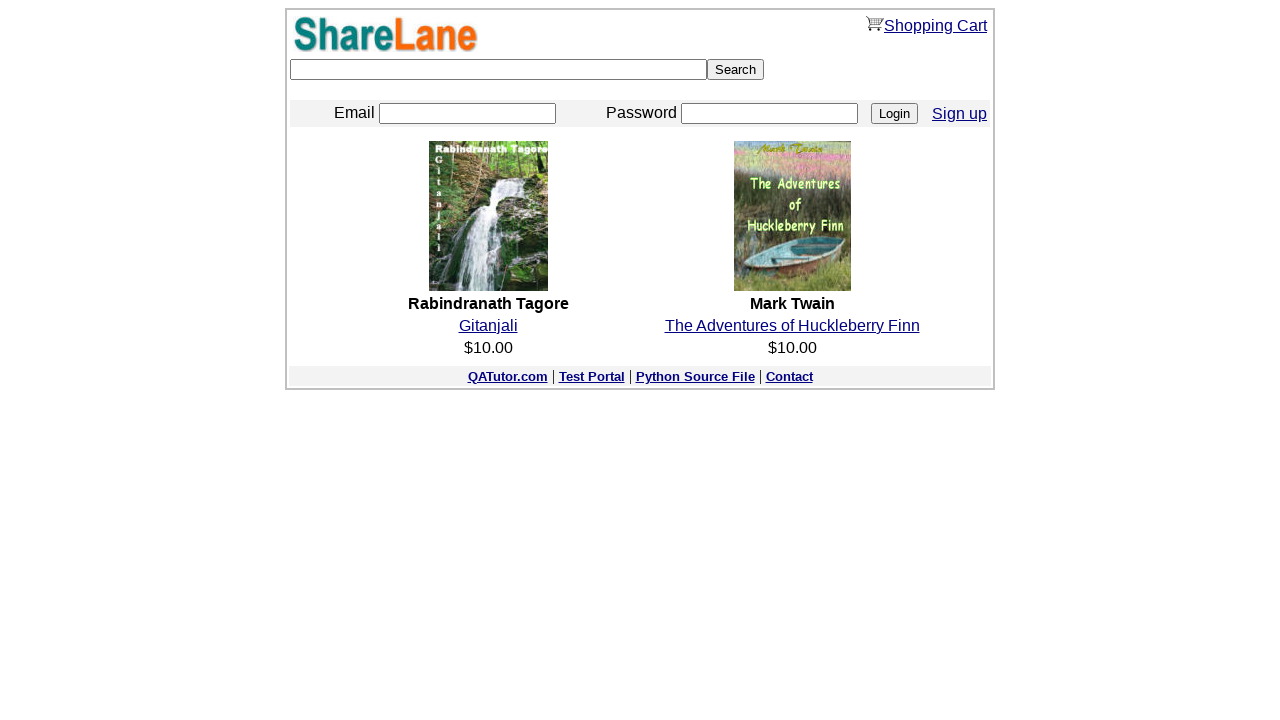

Clicked on Sign up link at (960, 113) on xpath=//a[normalize-space()='Sign up']
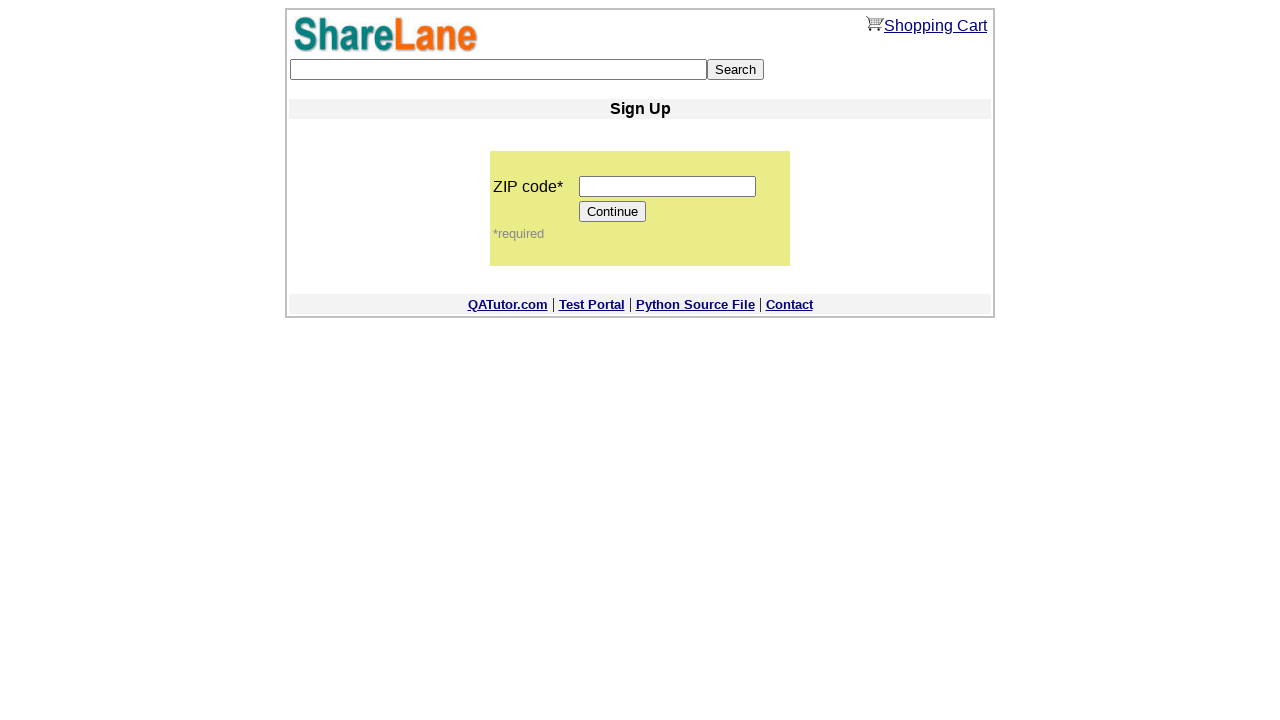

Filled zip code field with alphabetic characters 'dfgfdgdfg' on input[name='zip_code']
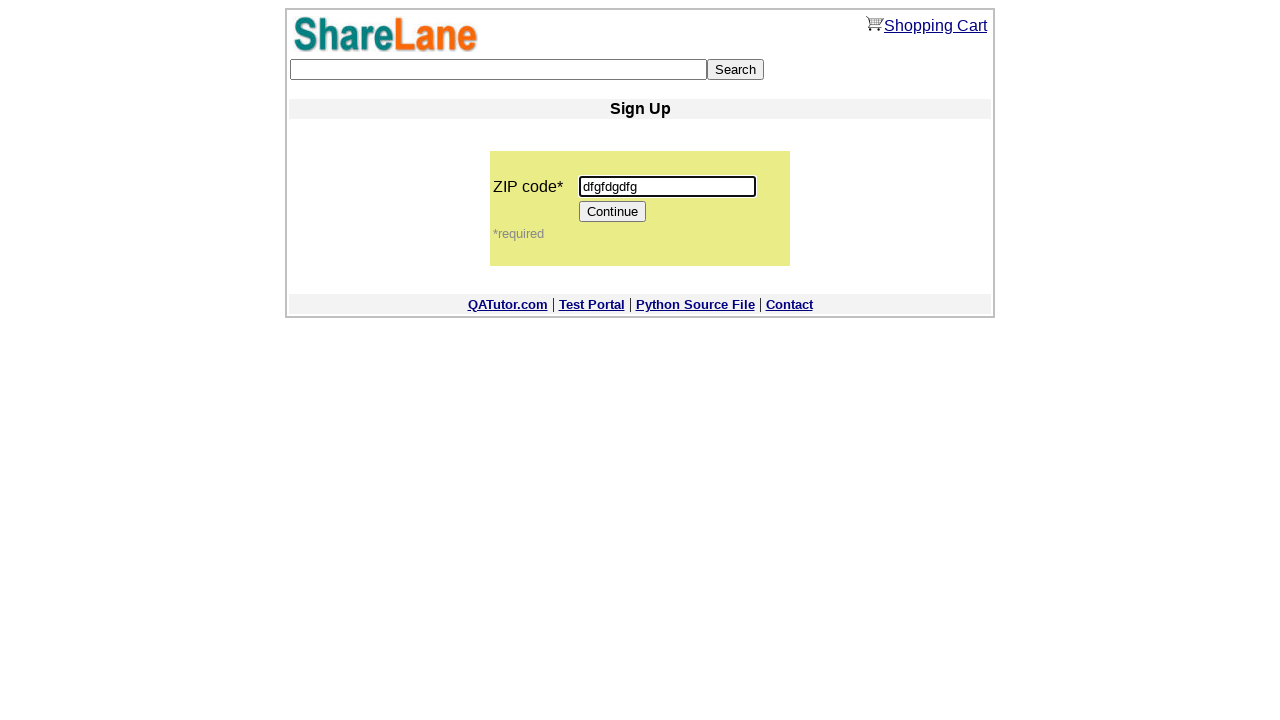

Clicked Continue button to submit form at (613, 212) on input[value='Continue']
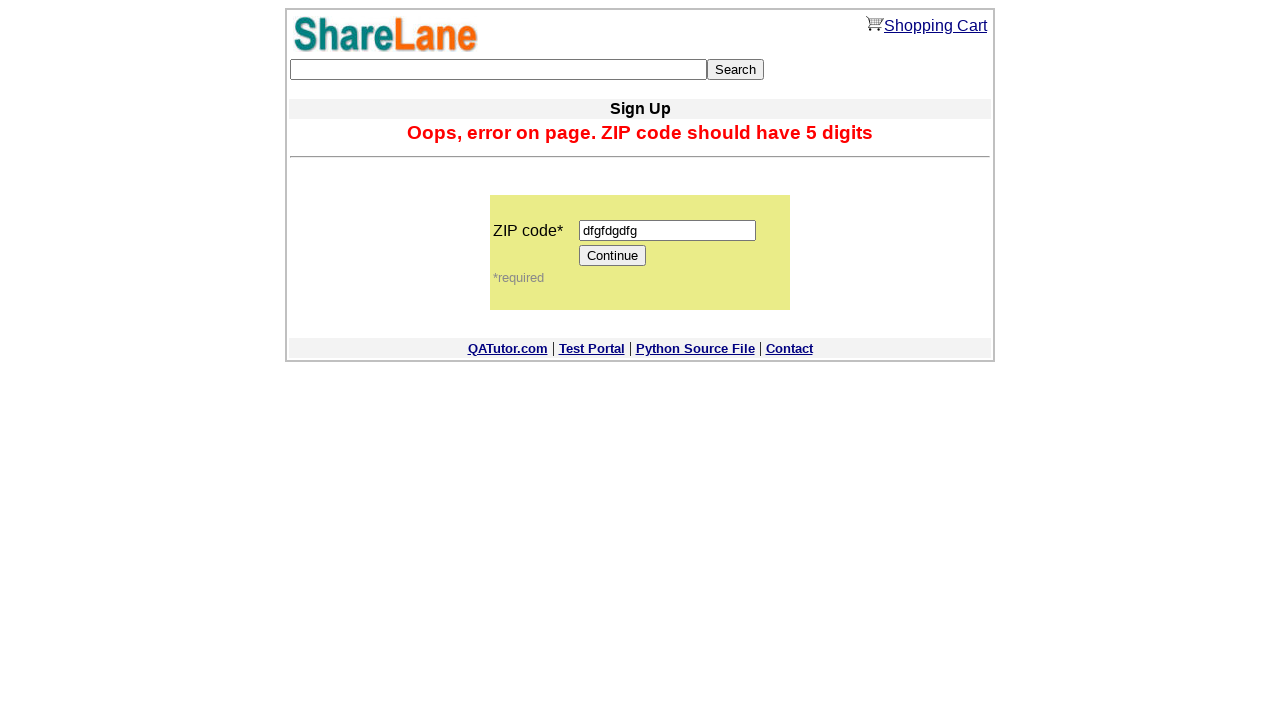

Error message displayed for invalid zip code input
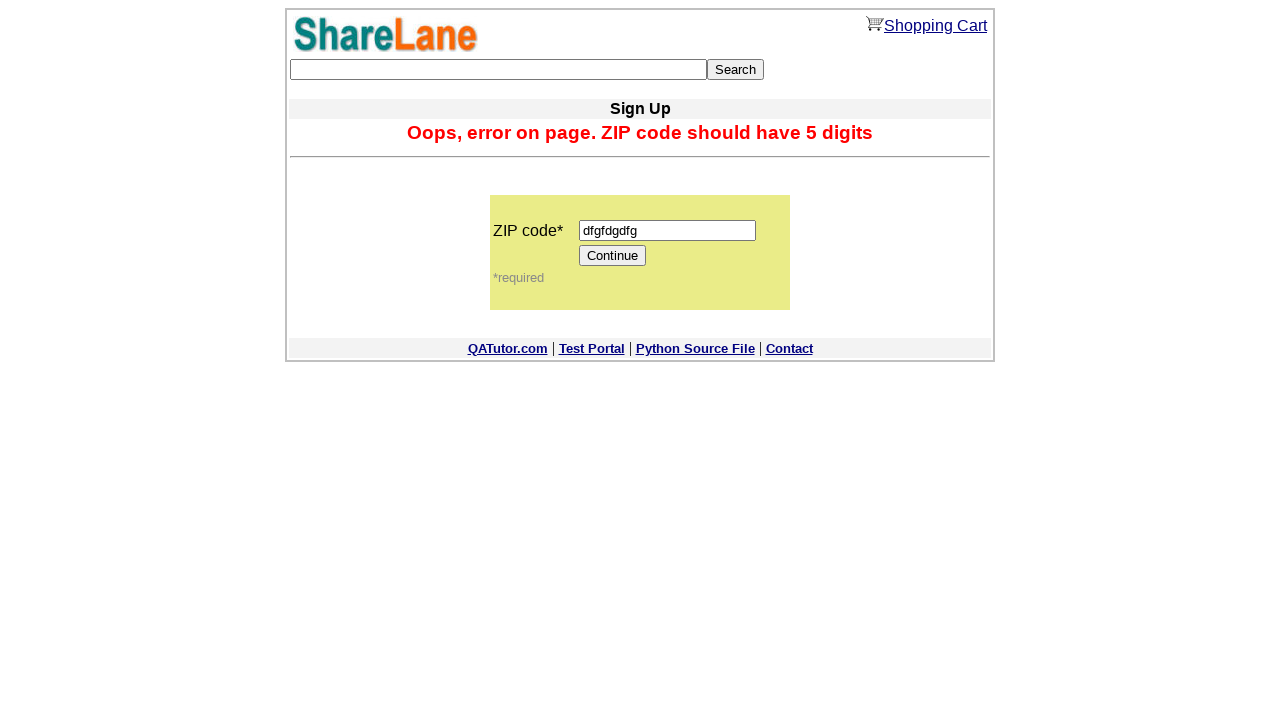

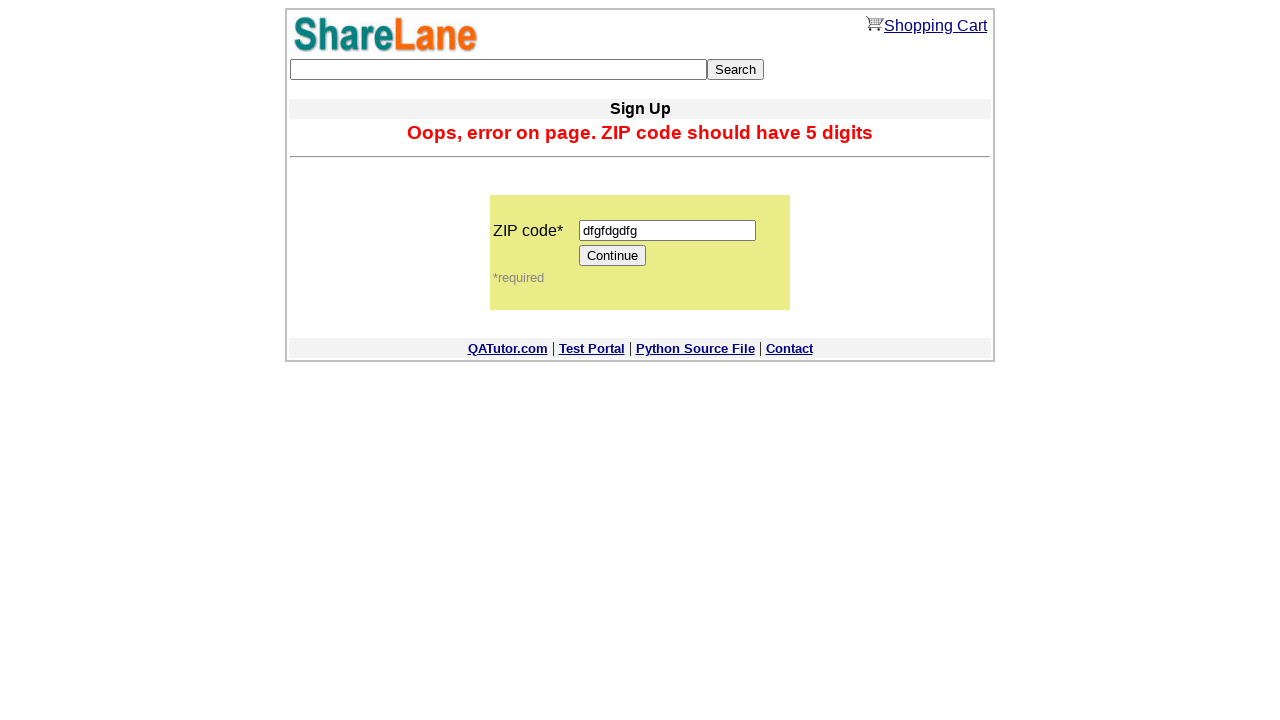